Tests error handling by entering an invalid non-numeric group size and verifying an alert message is displayed

Starting URL: https://test-devops2lab11-phmunhoz.web.app

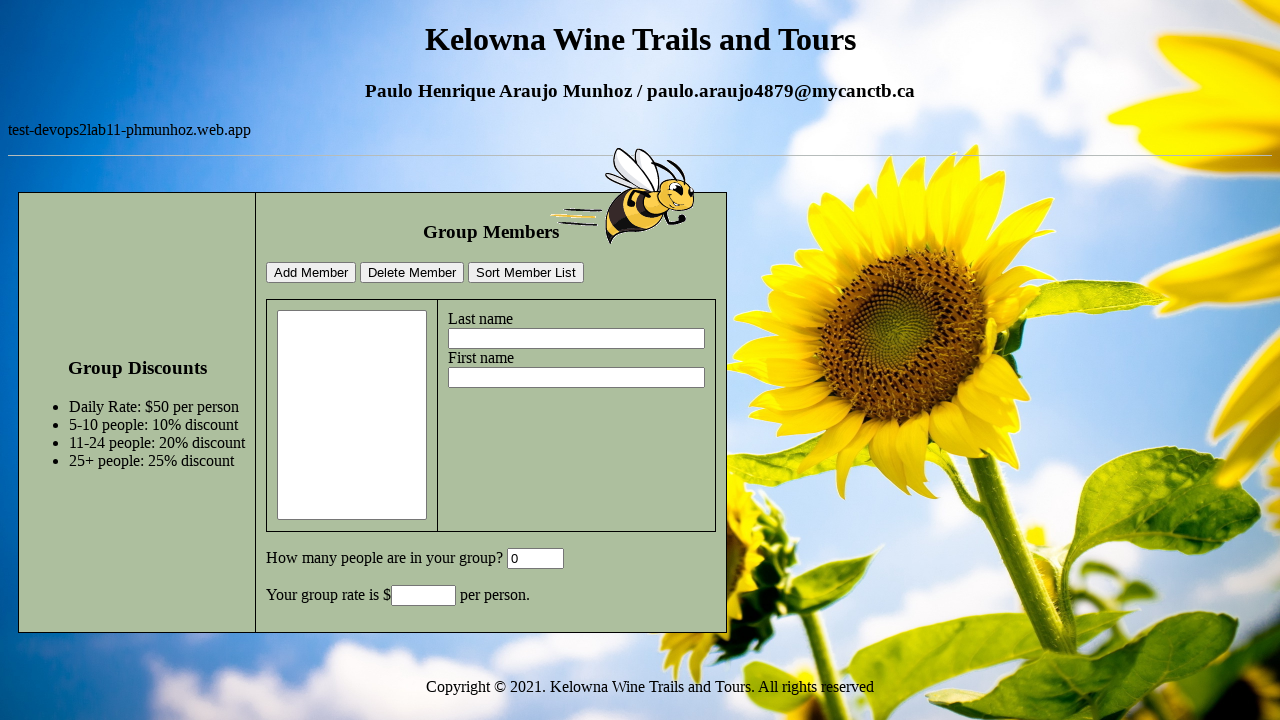

Cleared the group size field on #GroupSize
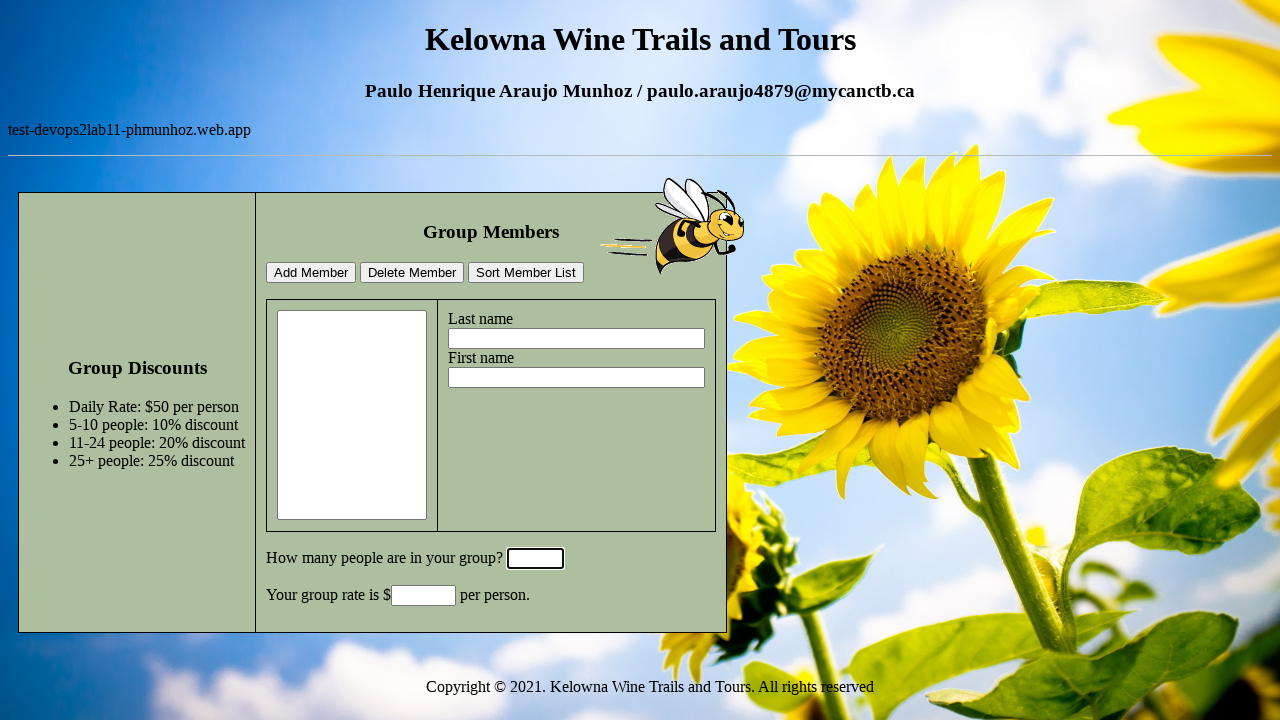

Entered non-numeric value 'abc' in group size field on #GroupSize
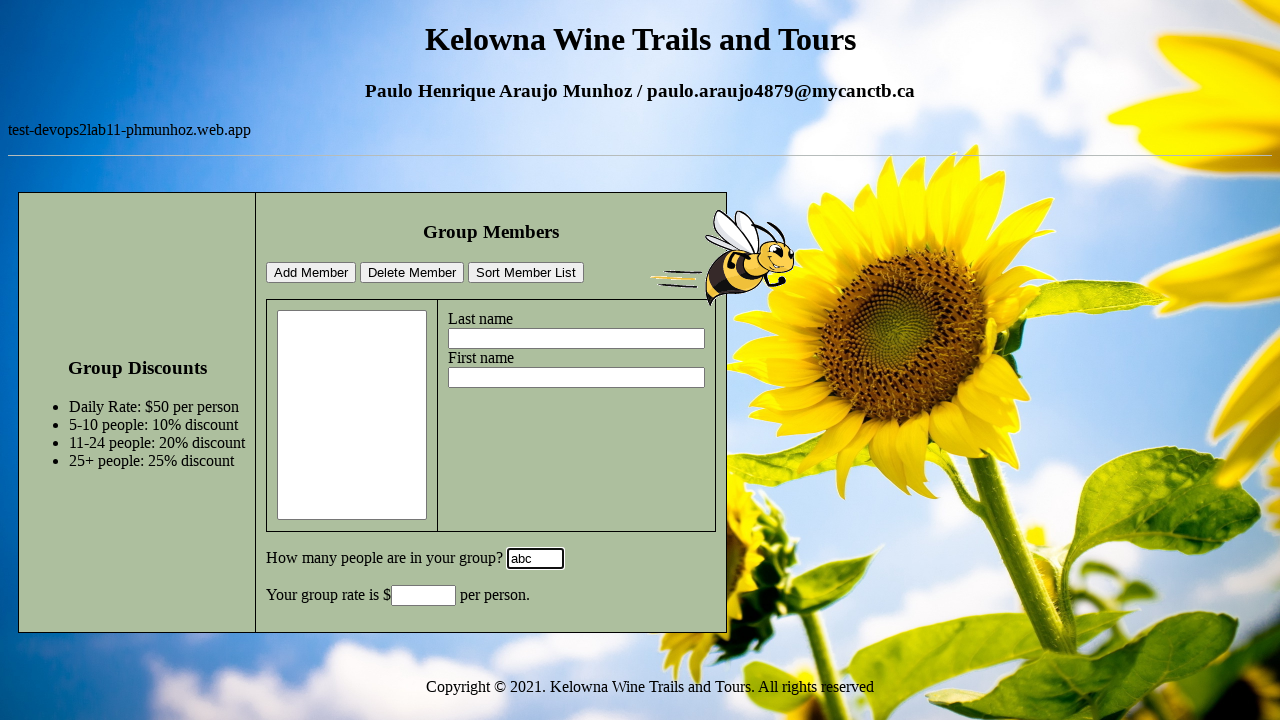

Set up dialog handler to accept alerts
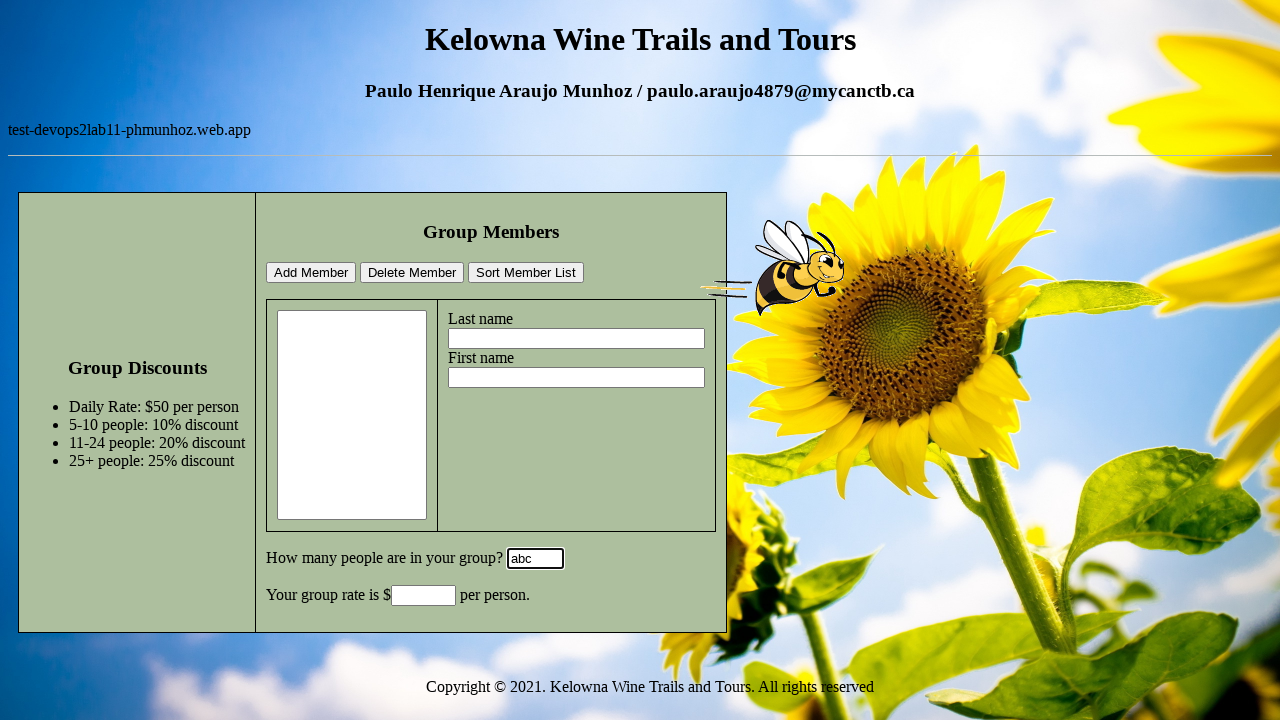

Clicked add member button to trigger validation error at (311, 273) on #addMemberBtn
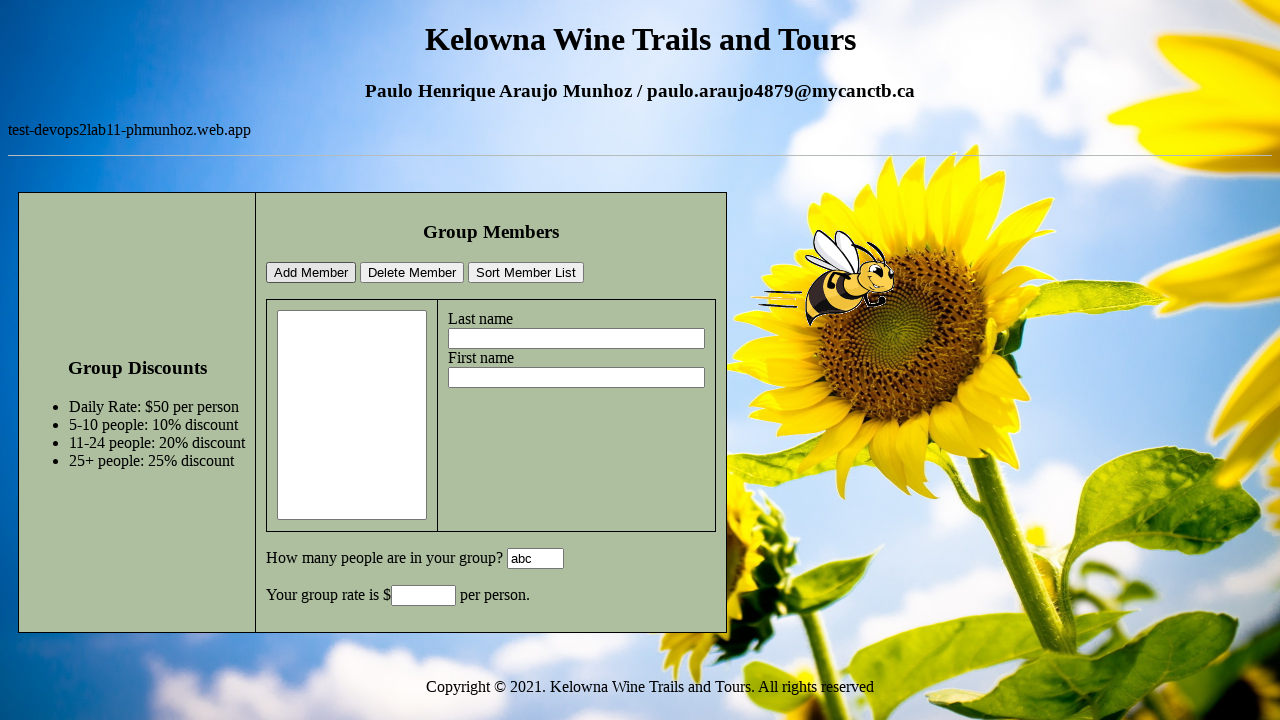

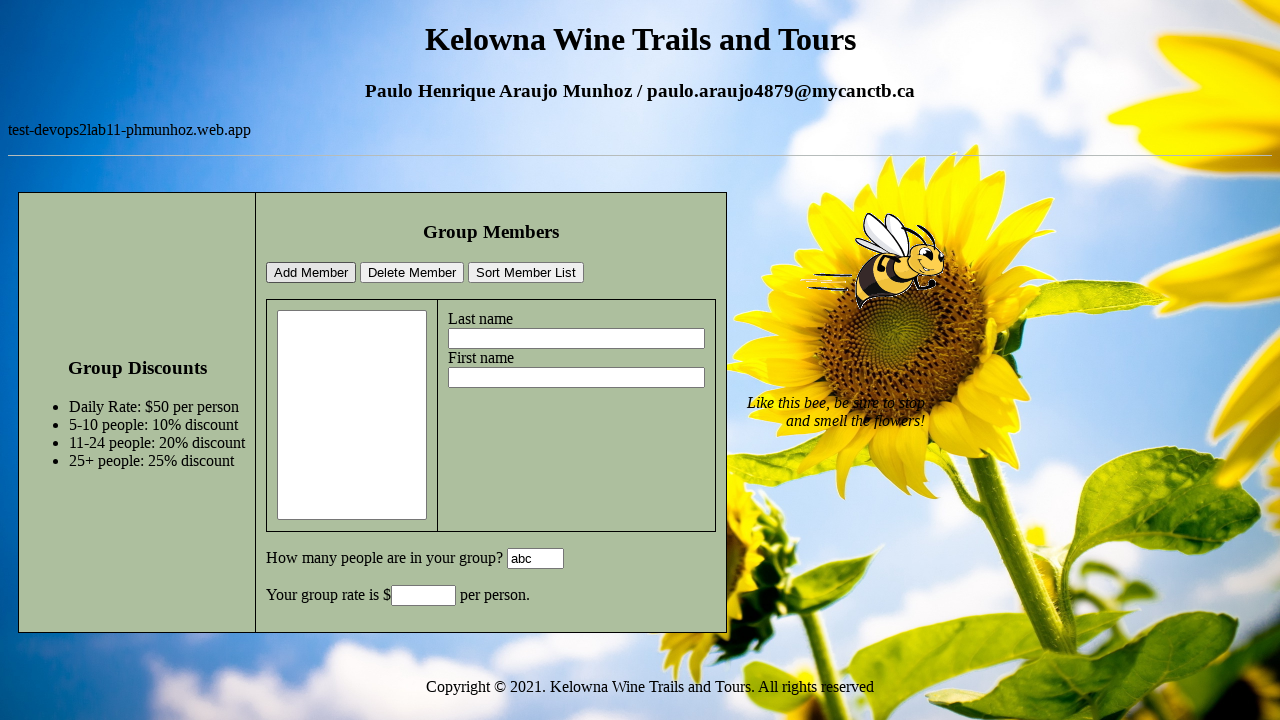